Tests pagination controls including next/previous buttons and numbered page buttons, verifying page navigation and current page indicators.

Starting URL: http://fs-attributes-list.webflow.io/list-load-pagination?dev=true

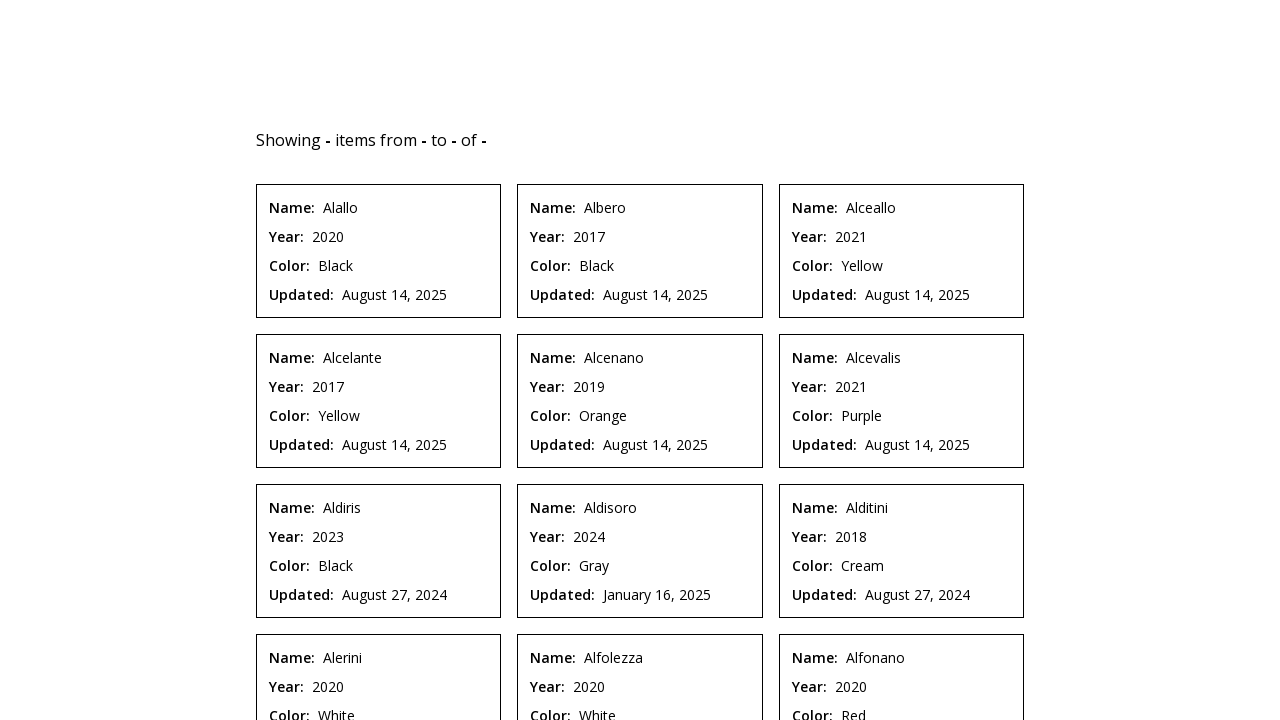

CMS items loaded on initial page
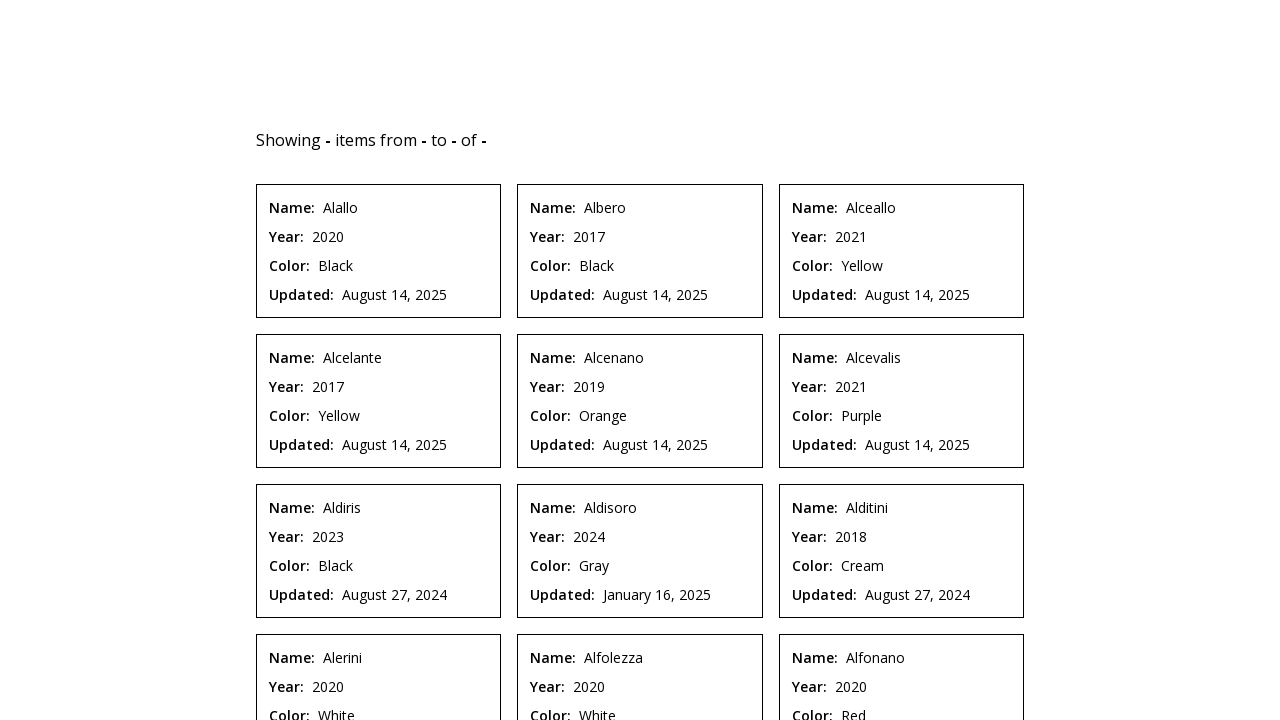

Located next pagination button
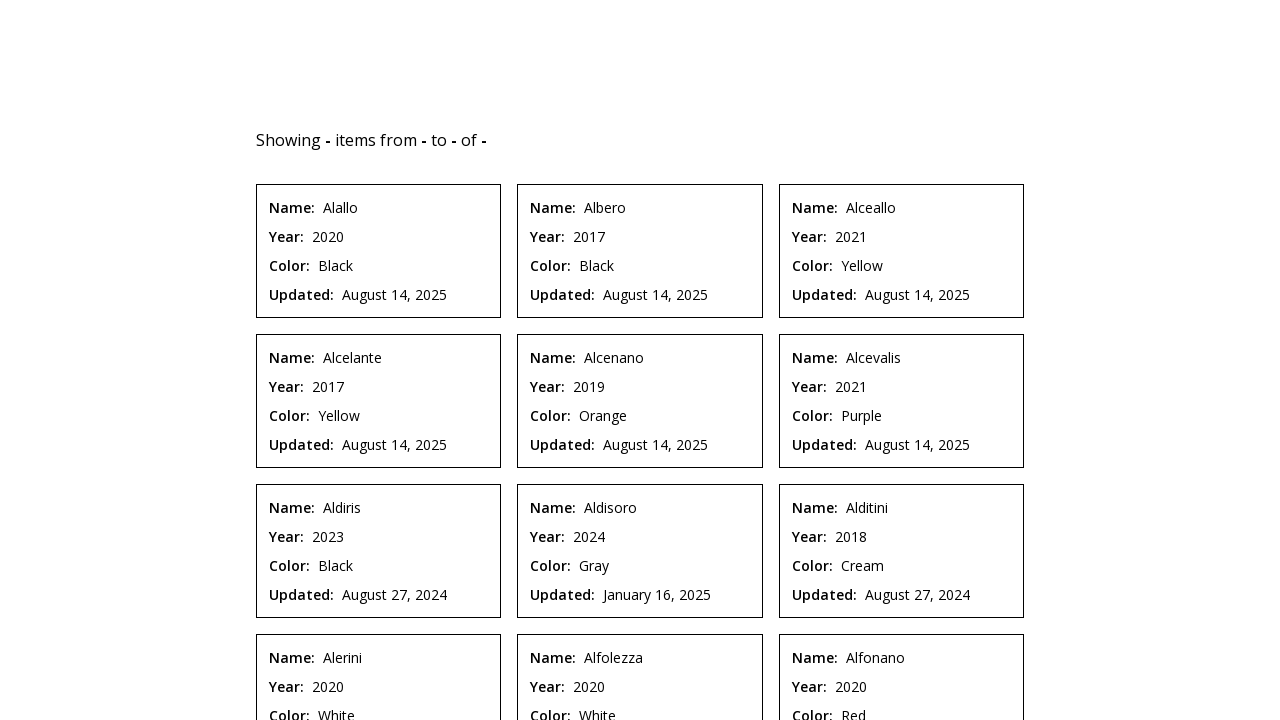

Located pagination buttons container
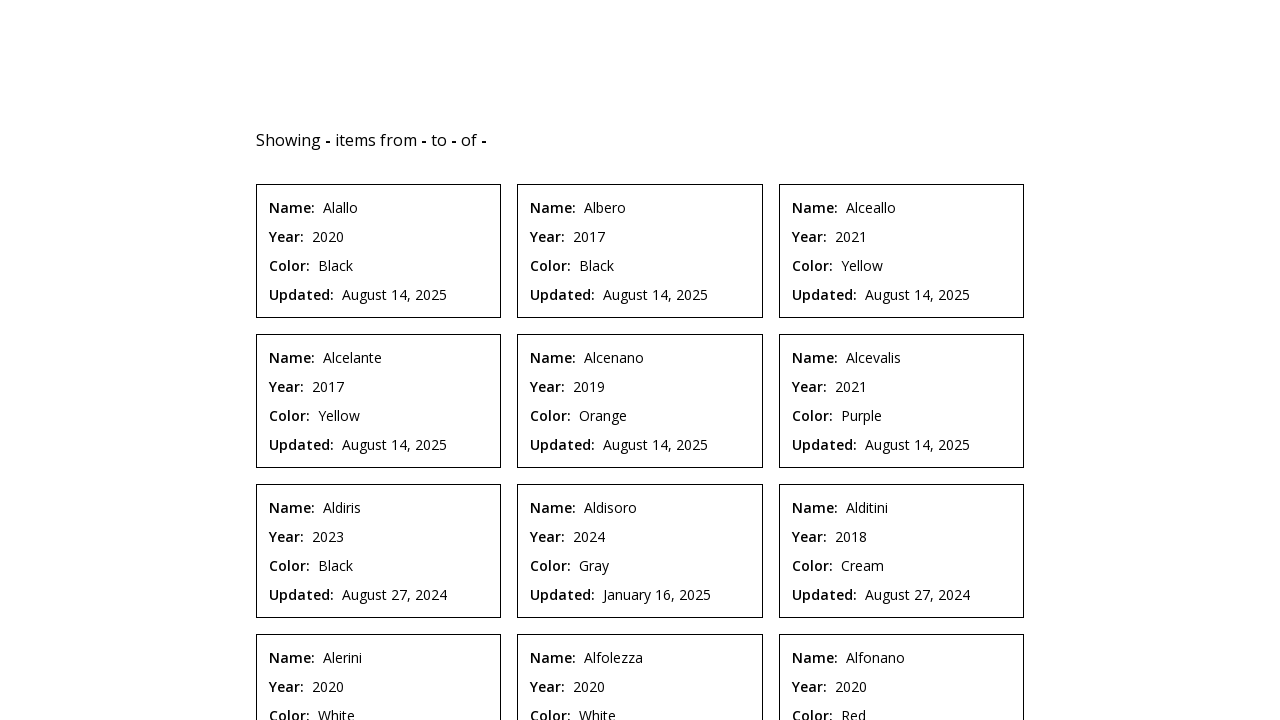

Located all pagination button children elements
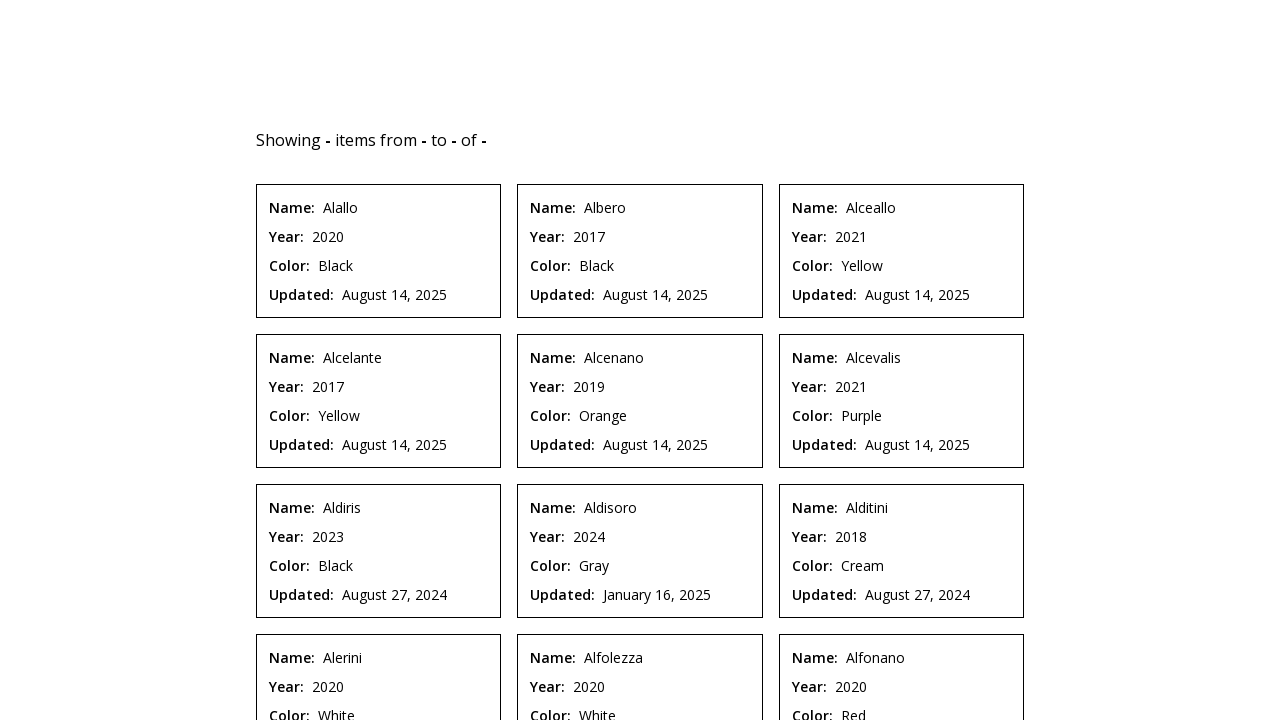

Clicked next button to navigate to page 2 at (698, 522) on .w-pagination-next
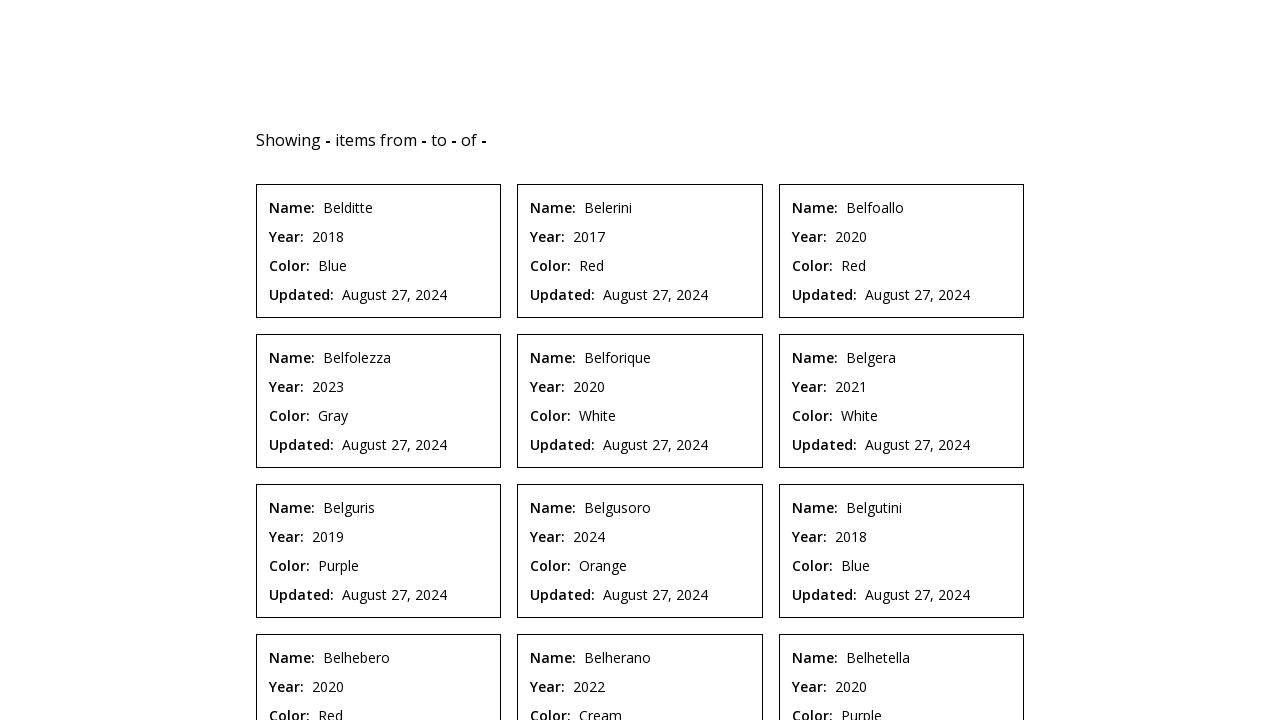

Waited for page 2 to load
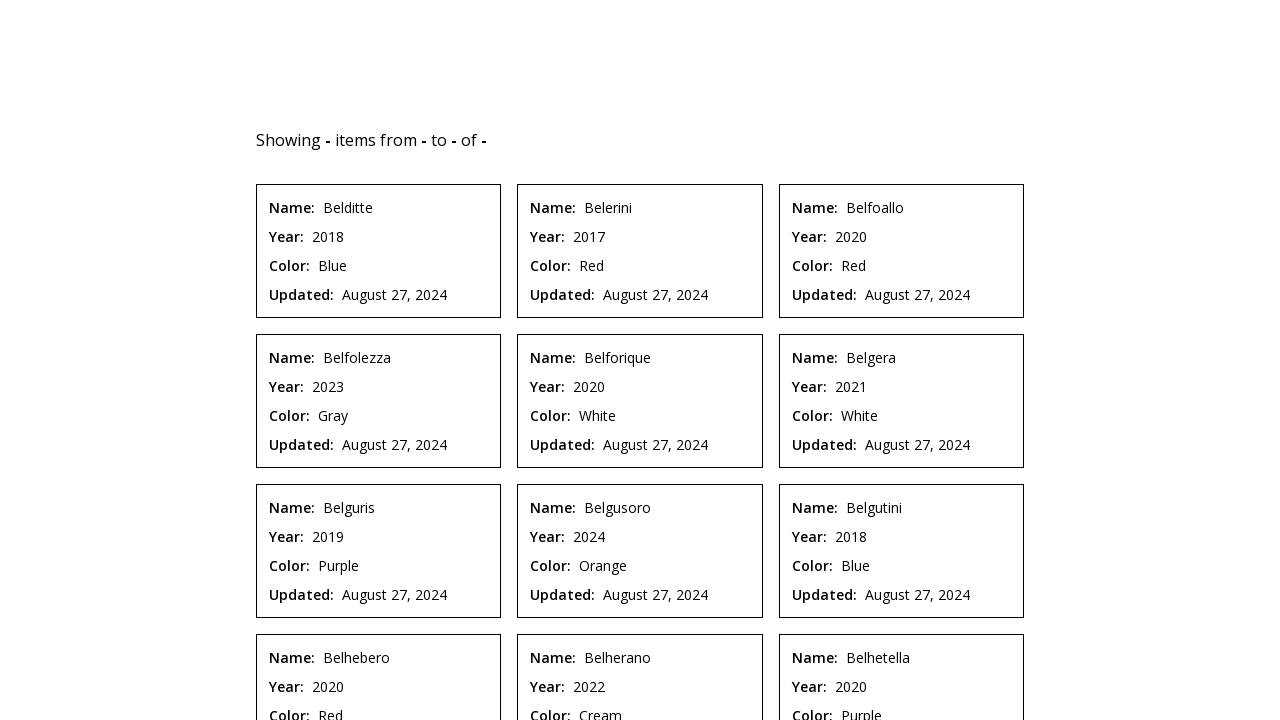

Clicked page 5 button to jump to page 5 at (710, 522) on internal:testid=[data-testid="pagination-buttons"s] >> * >> nth=4
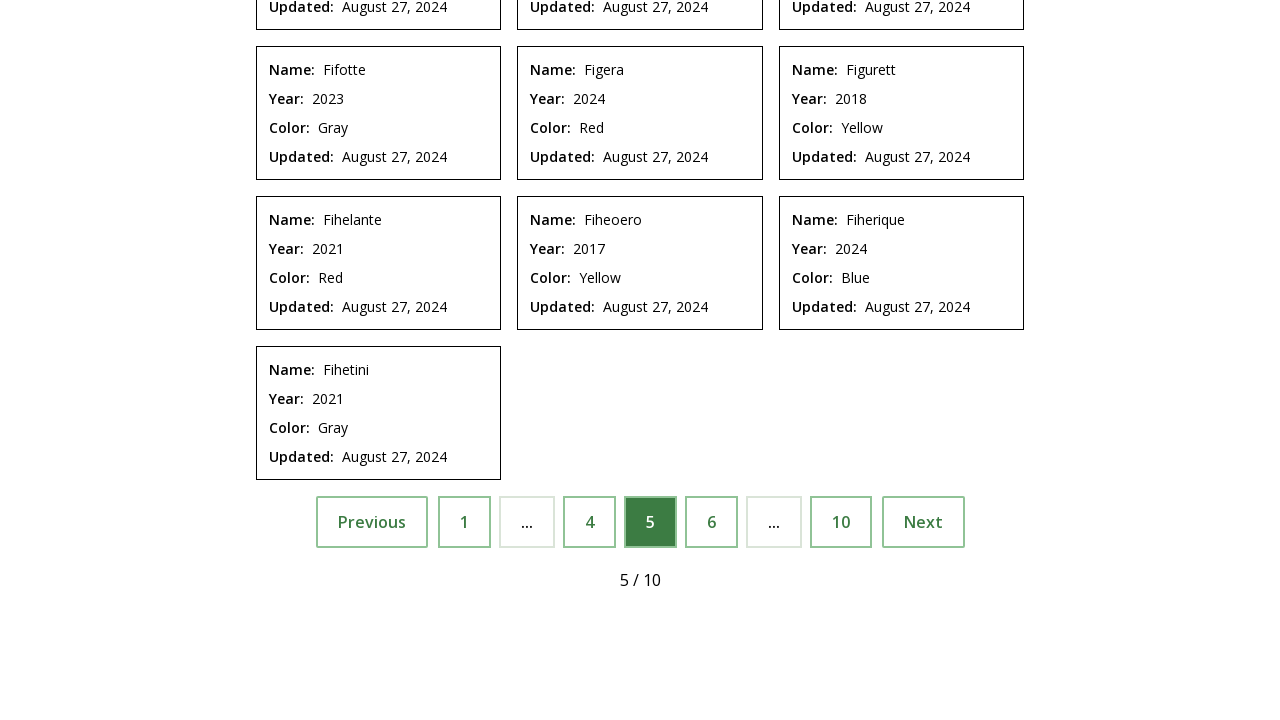

Waited for page 5 to load
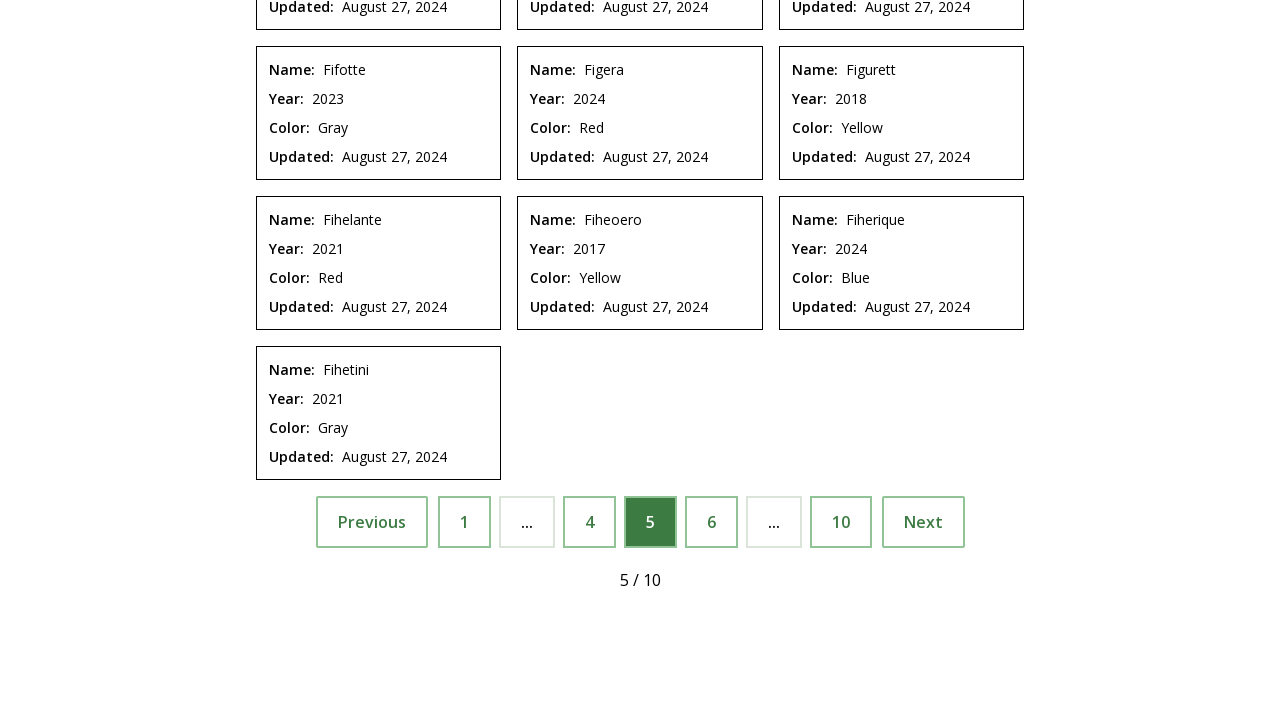

Clicked page 10 button to navigate to last page at (840, 522) on internal:testid=[data-testid="pagination-buttons"s] >> * >> nth=6
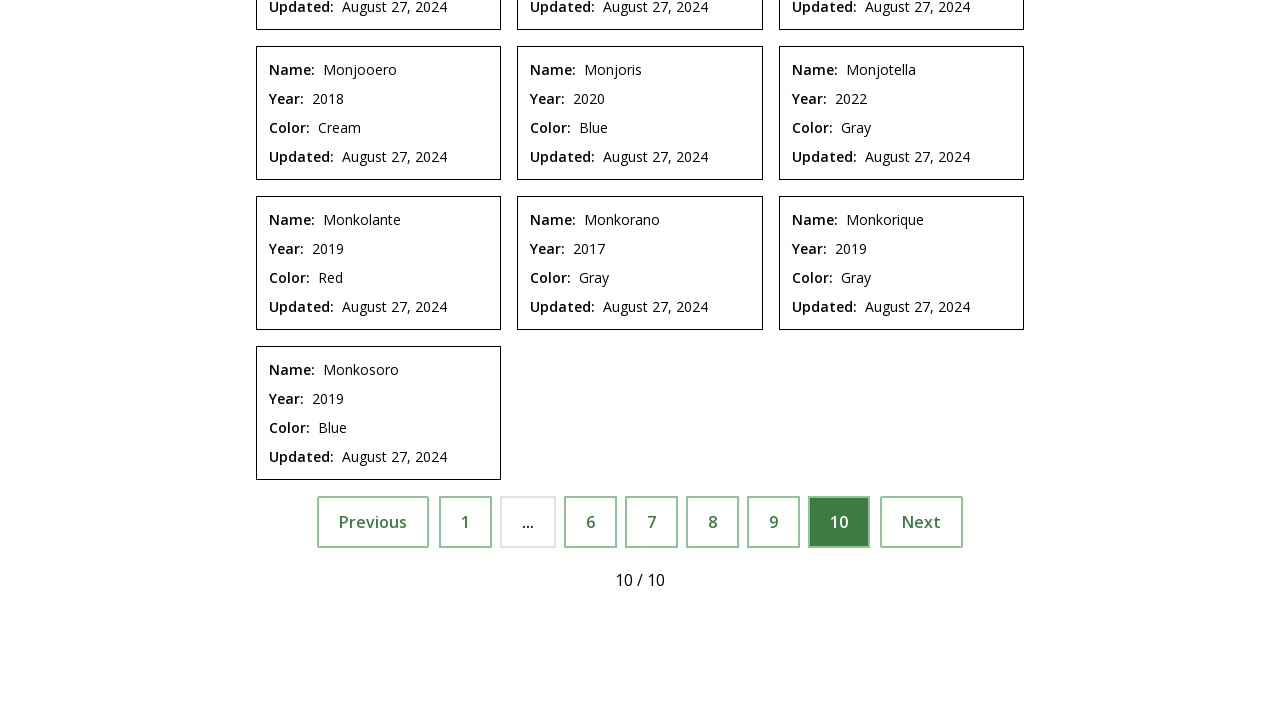

Waited for page 10 to load
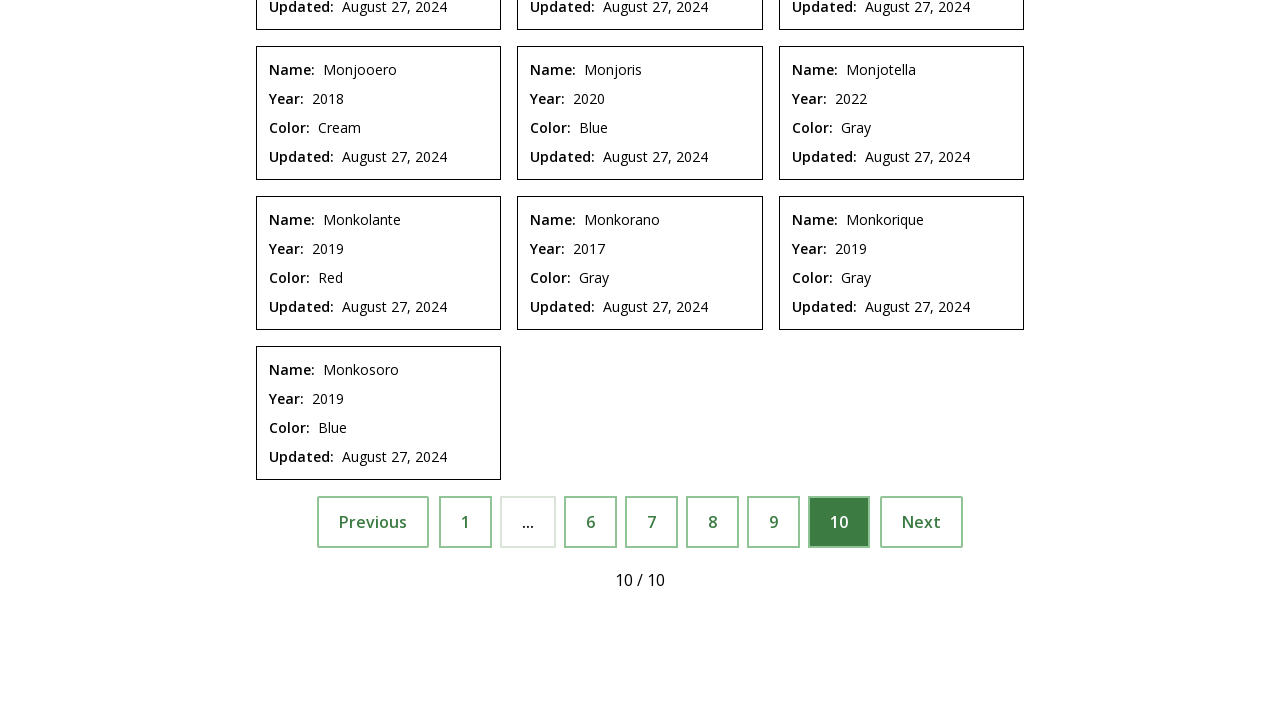

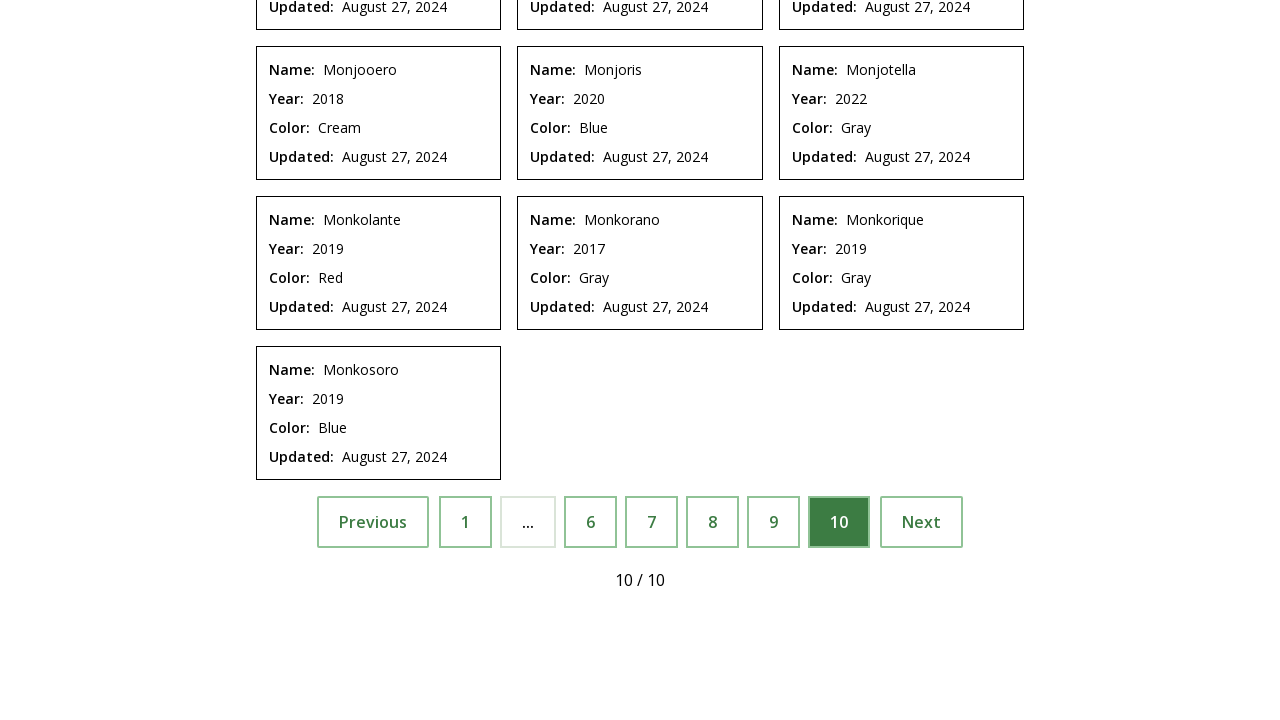